Tests that clicking the 'Voltar' button on the list page redirects back to index

Starting URL: https://davi-vert.vercel.app/lista.html

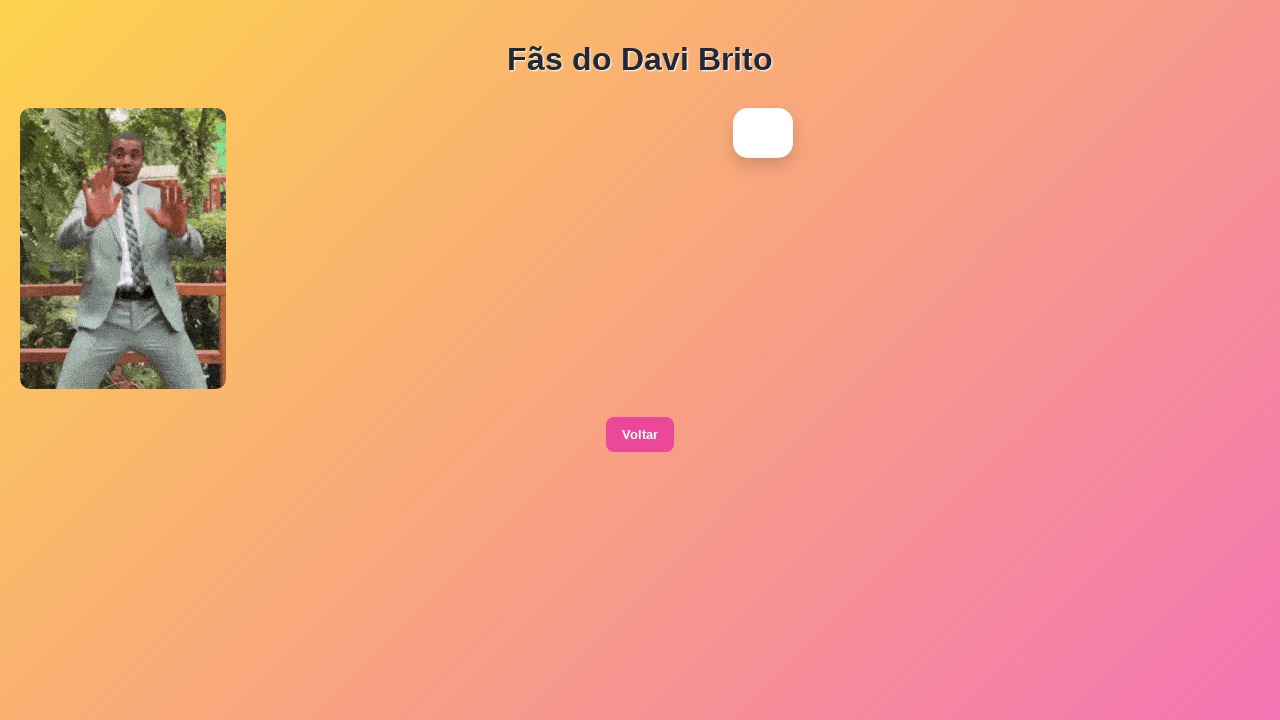

Located the 'Voltar' button on the list page
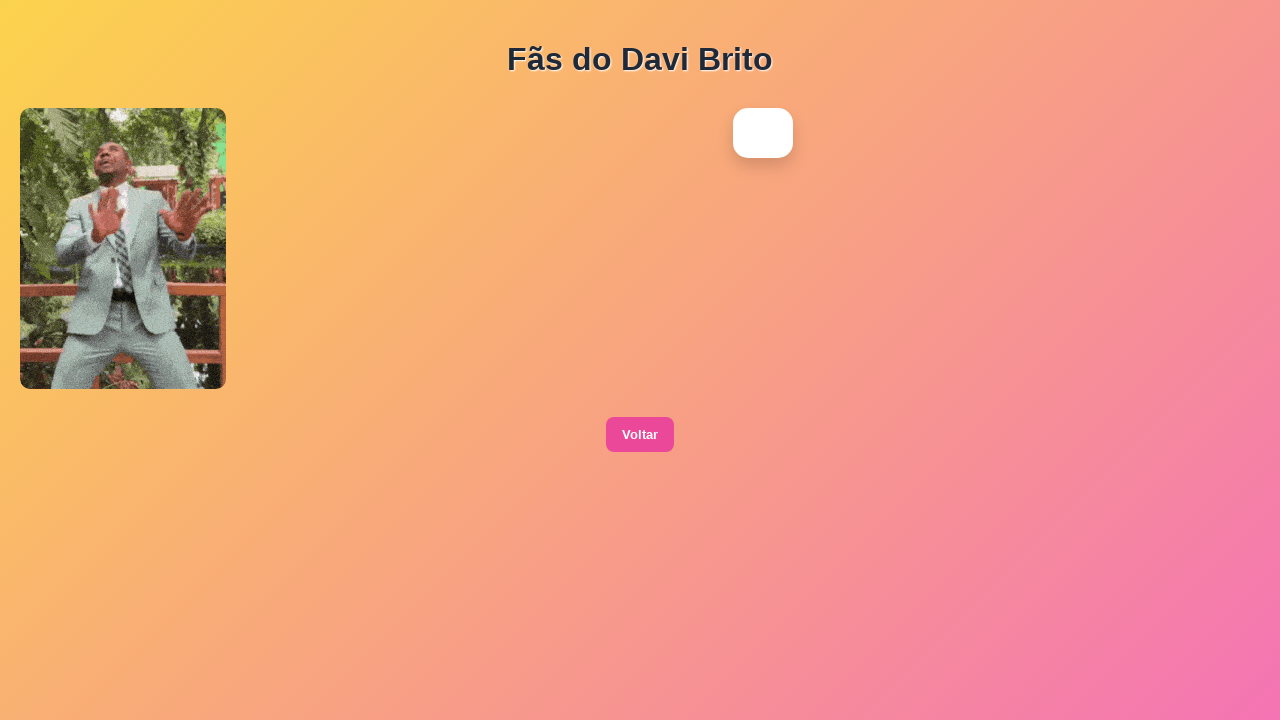

Clicked the 'Voltar' button
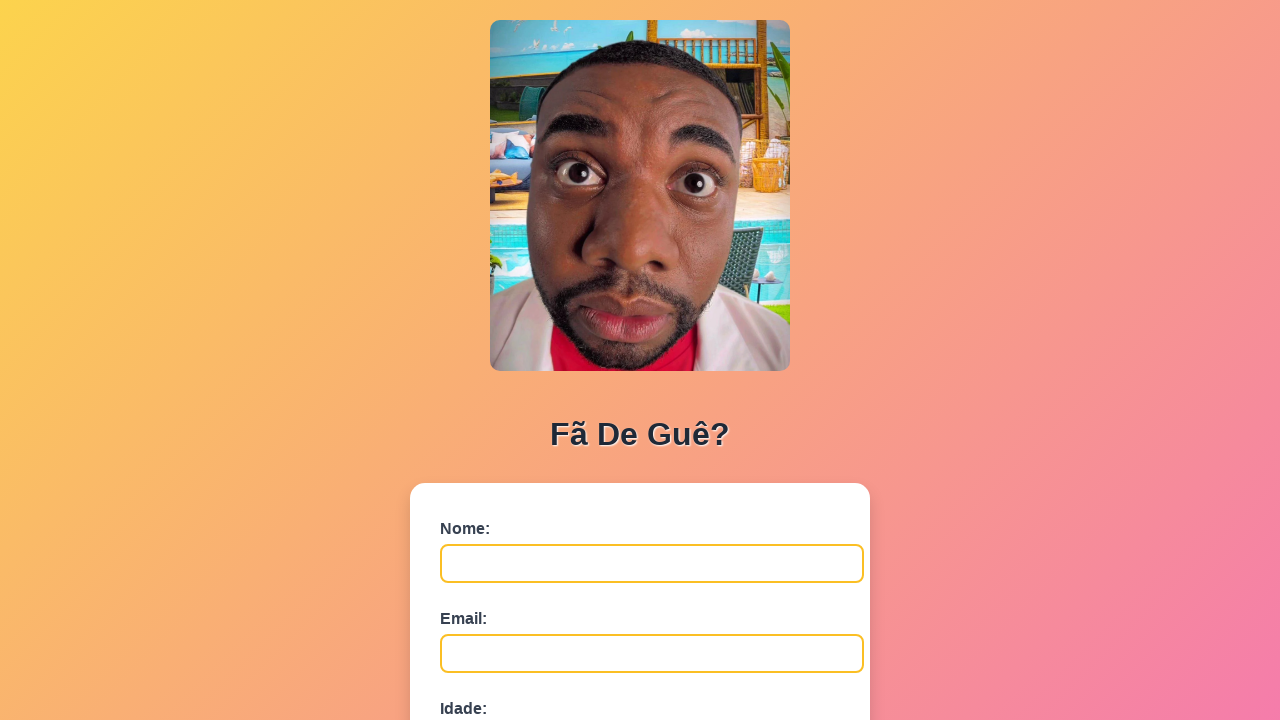

Successfully redirected to index.html after clicking 'Voltar' button
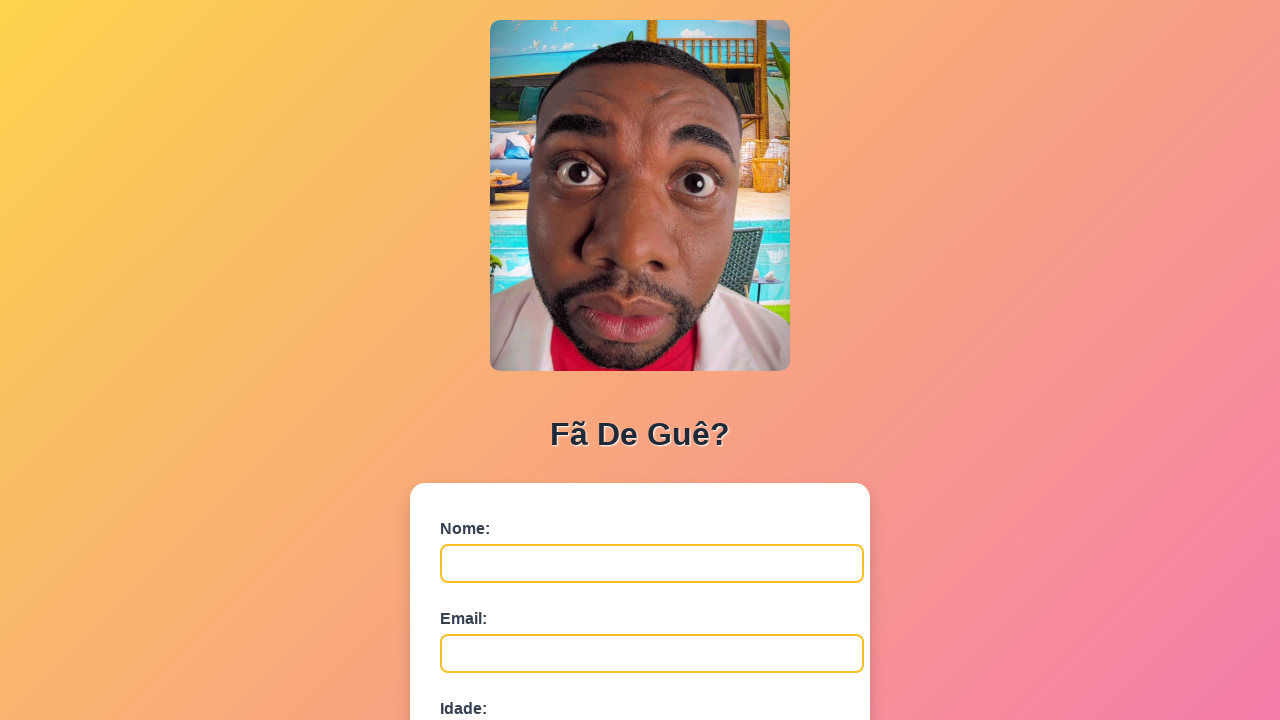

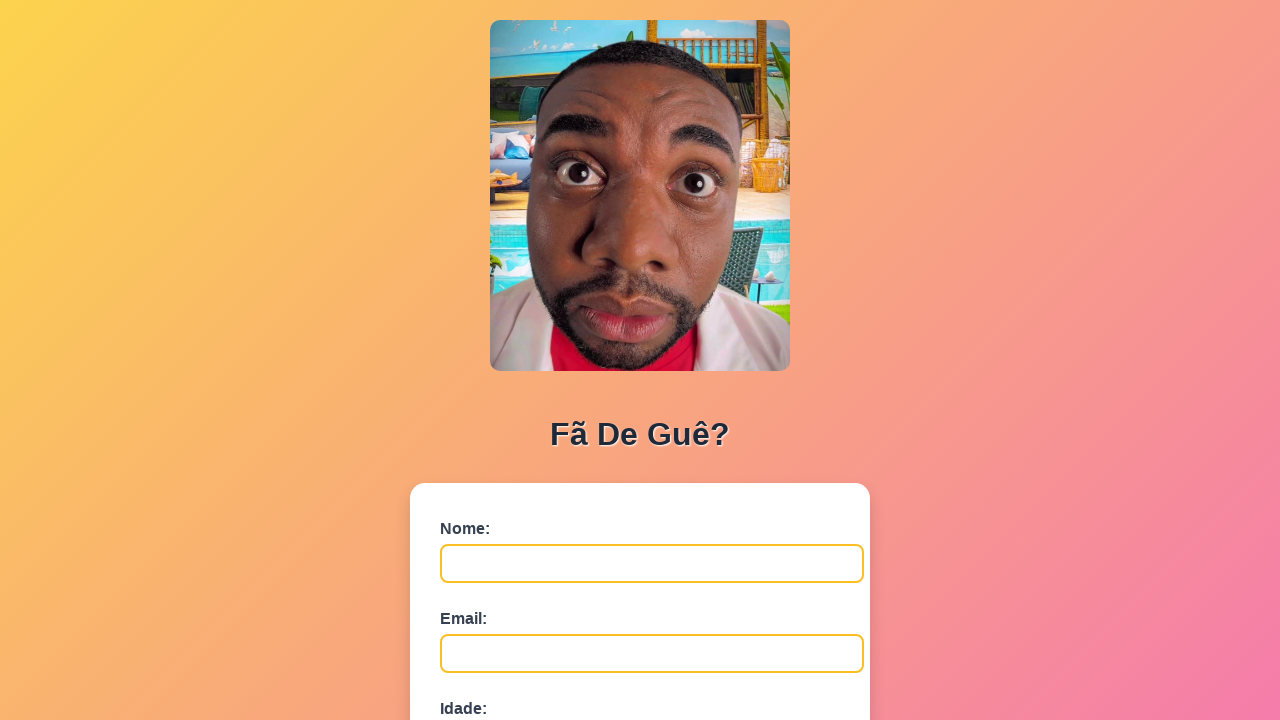